Tests various form elements including button clicks, text input, textarea, dropdown selection, and checkbox interactions

Starting URL: https://s3.amazonaws.com/webdriver-testing-website/form.html

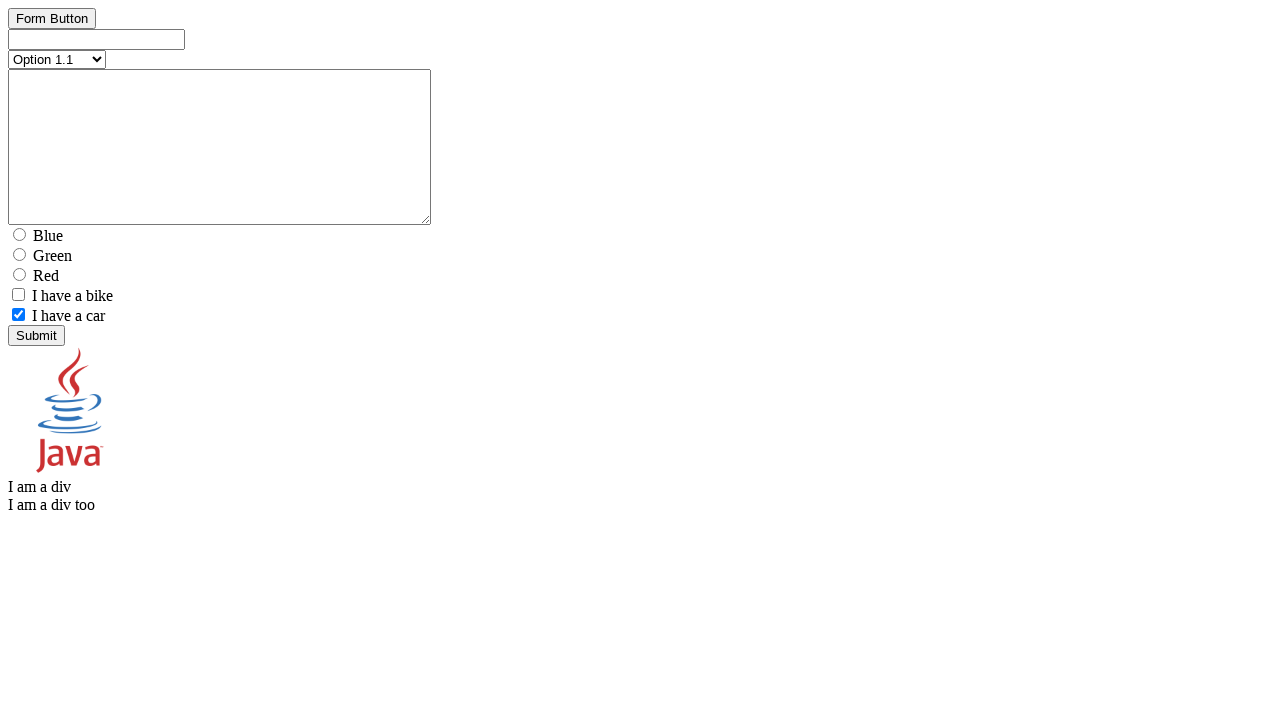

Clicked button element at (52, 36) on #button_element
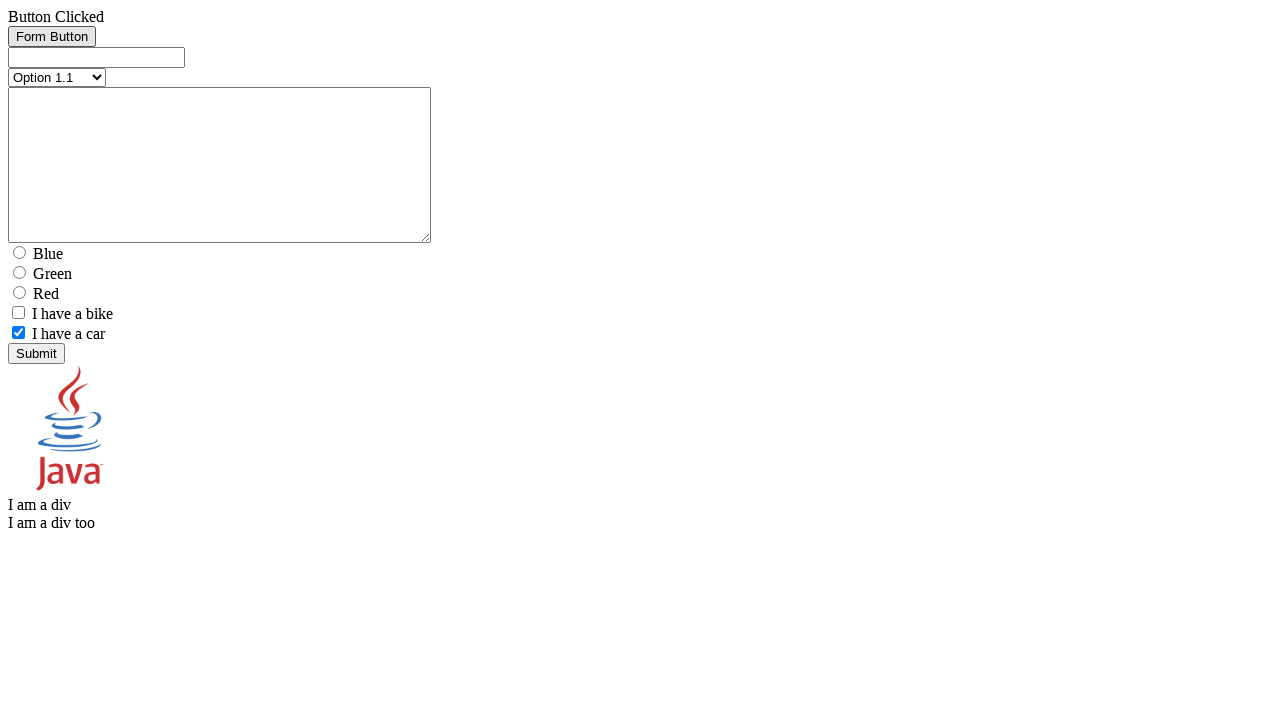

Filled text input with 'test text' on #text_element
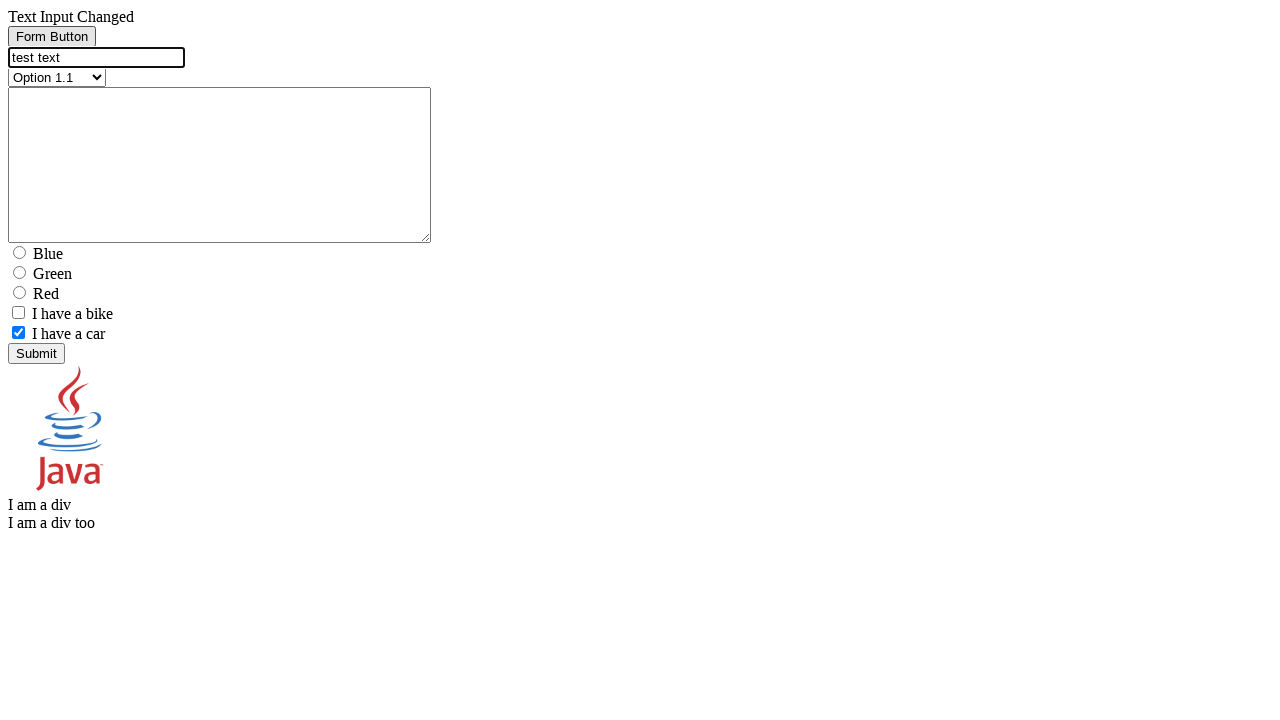

Filled textarea with 'test text' on #textarea_element
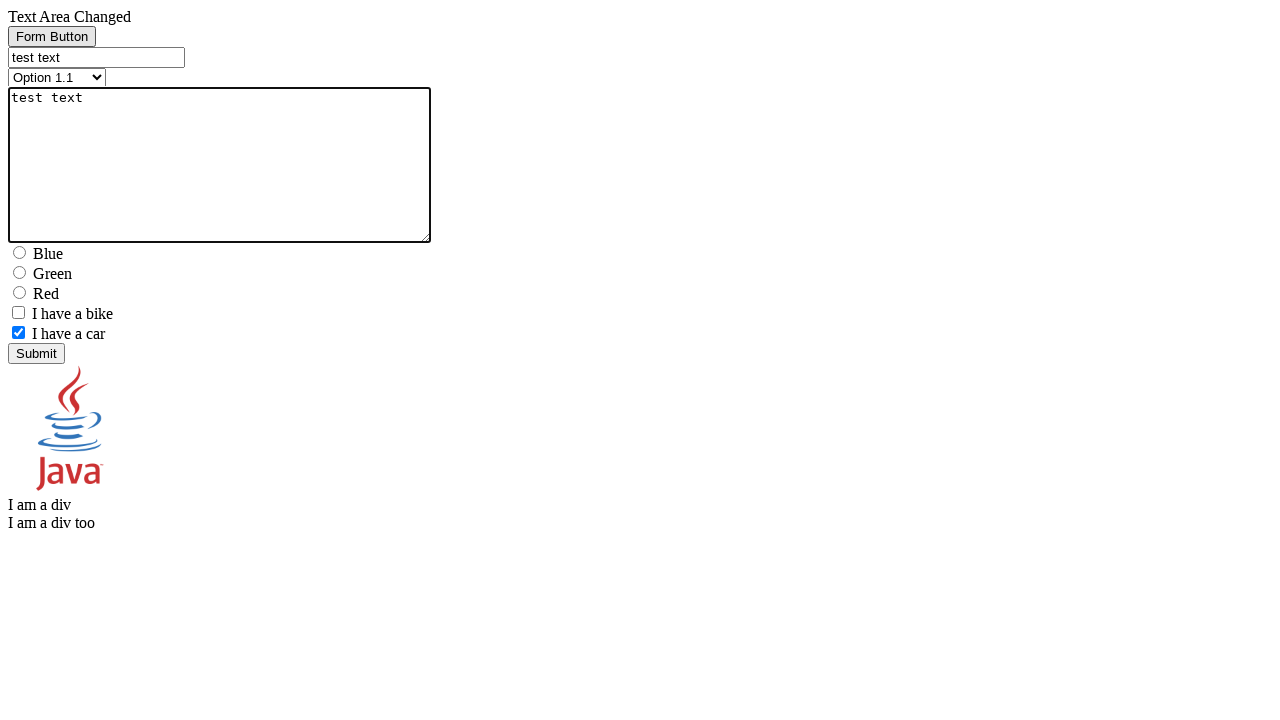

Selected 'Option 2.1' from dropdown on [name=select_element]
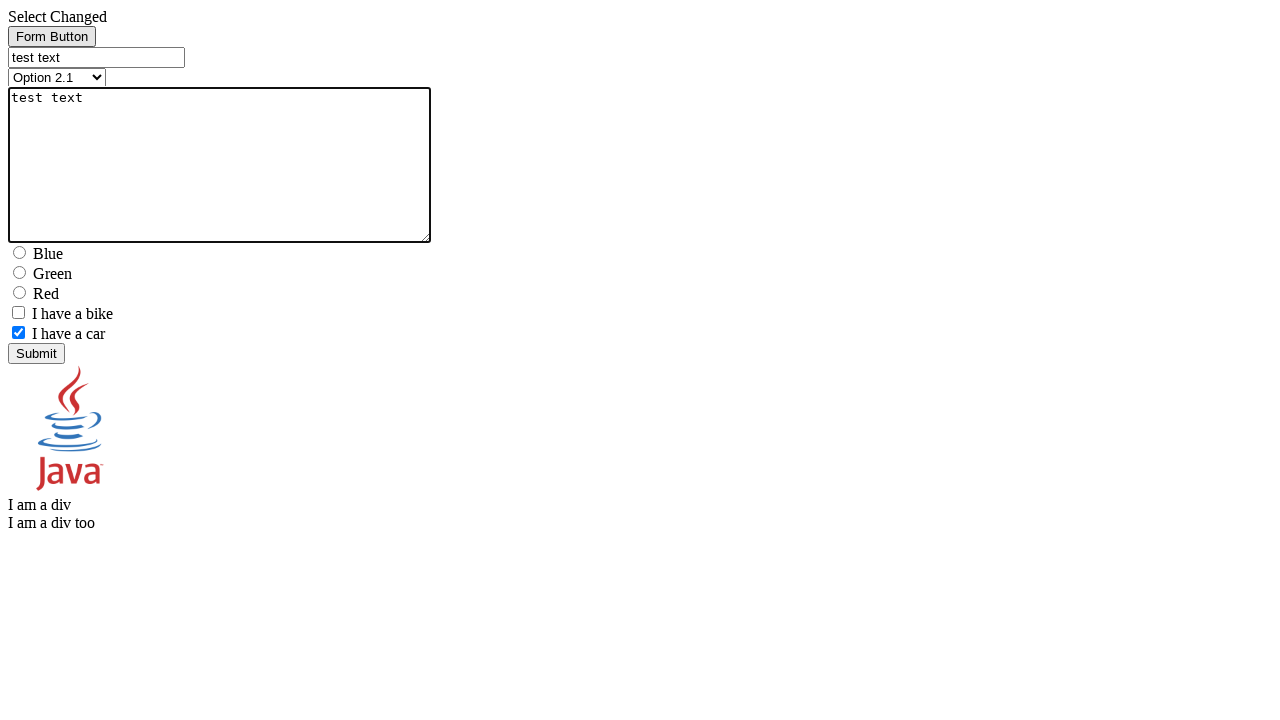

Clicked checkbox element at (18, 312) on [name='checkbox1_element']
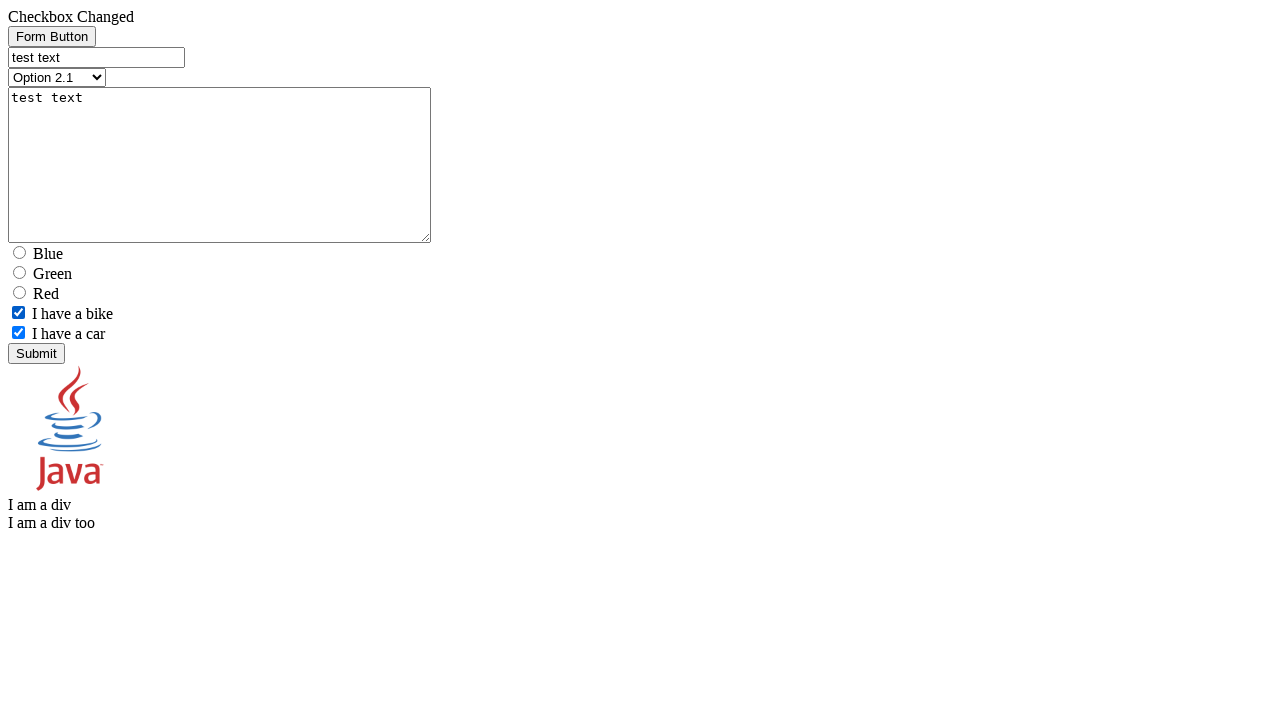

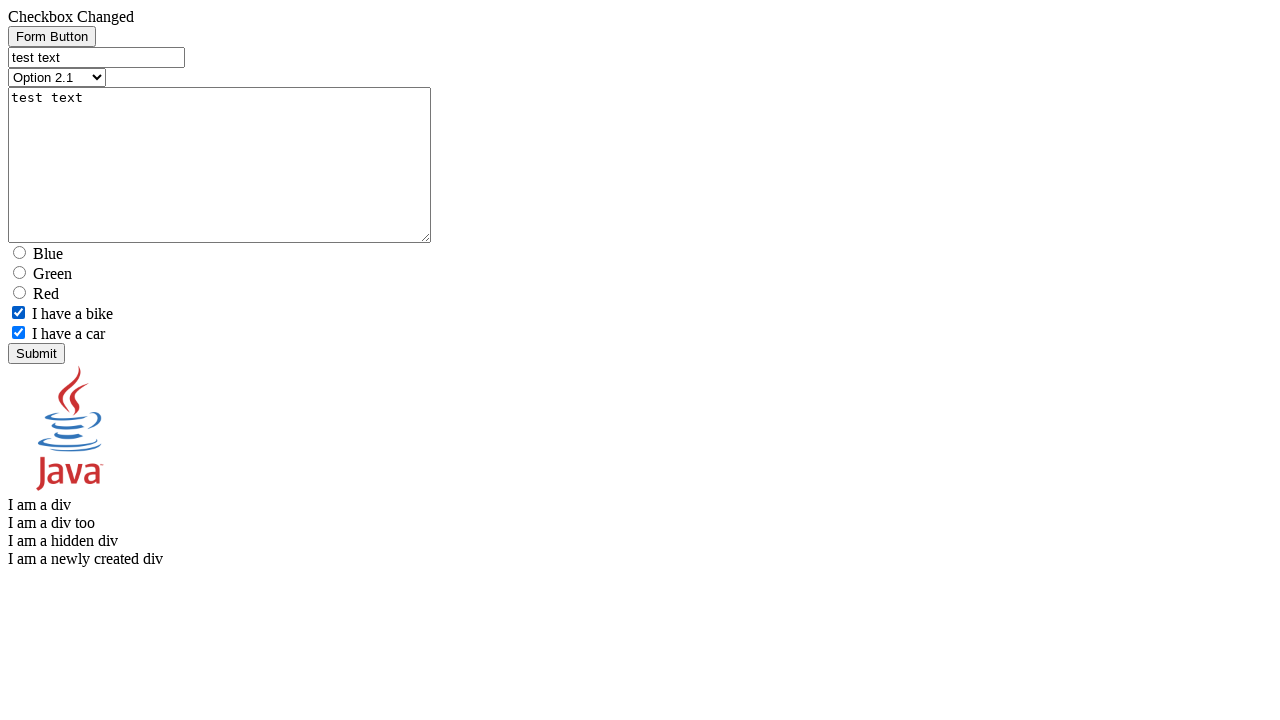